Tests double-click functionality by double-clicking on an element which reveals an input field with pre-filled text

Starting URL: https://example.cypress.io/commands/actions

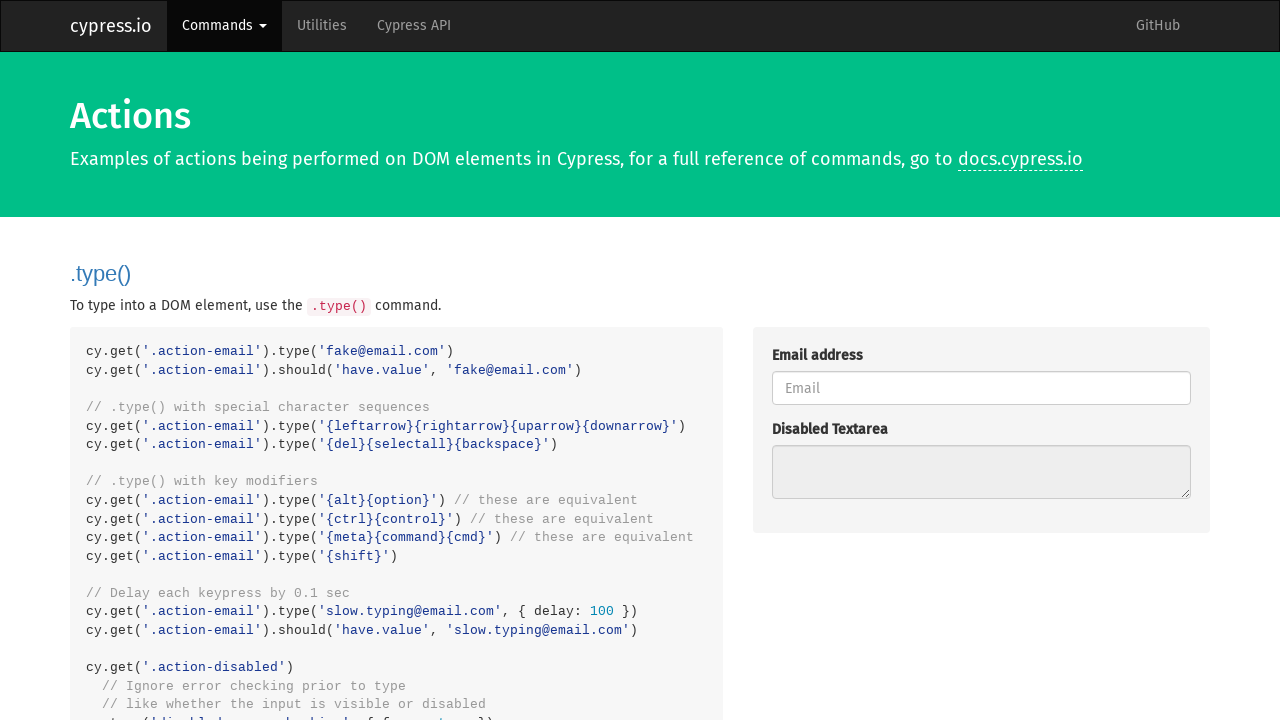

Scrolled down to make double-click element visible
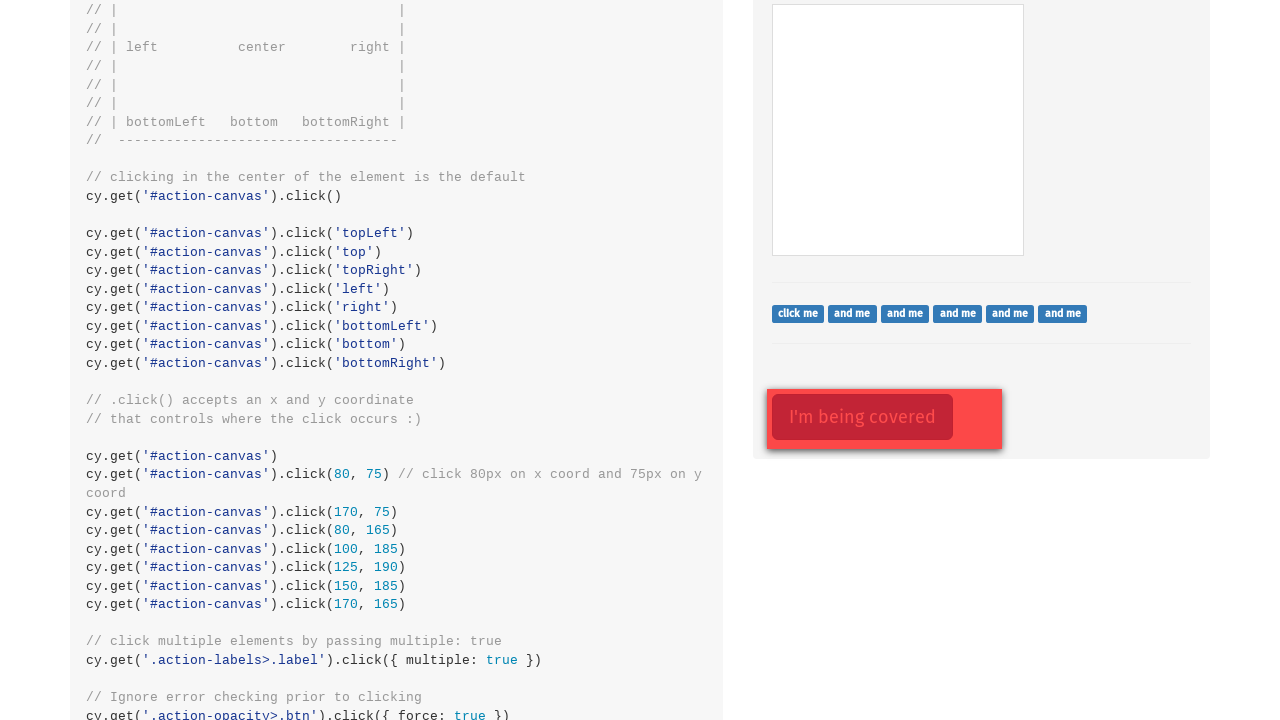

Double-clicked the action div element at (981, 360) on .form-group > .action-div
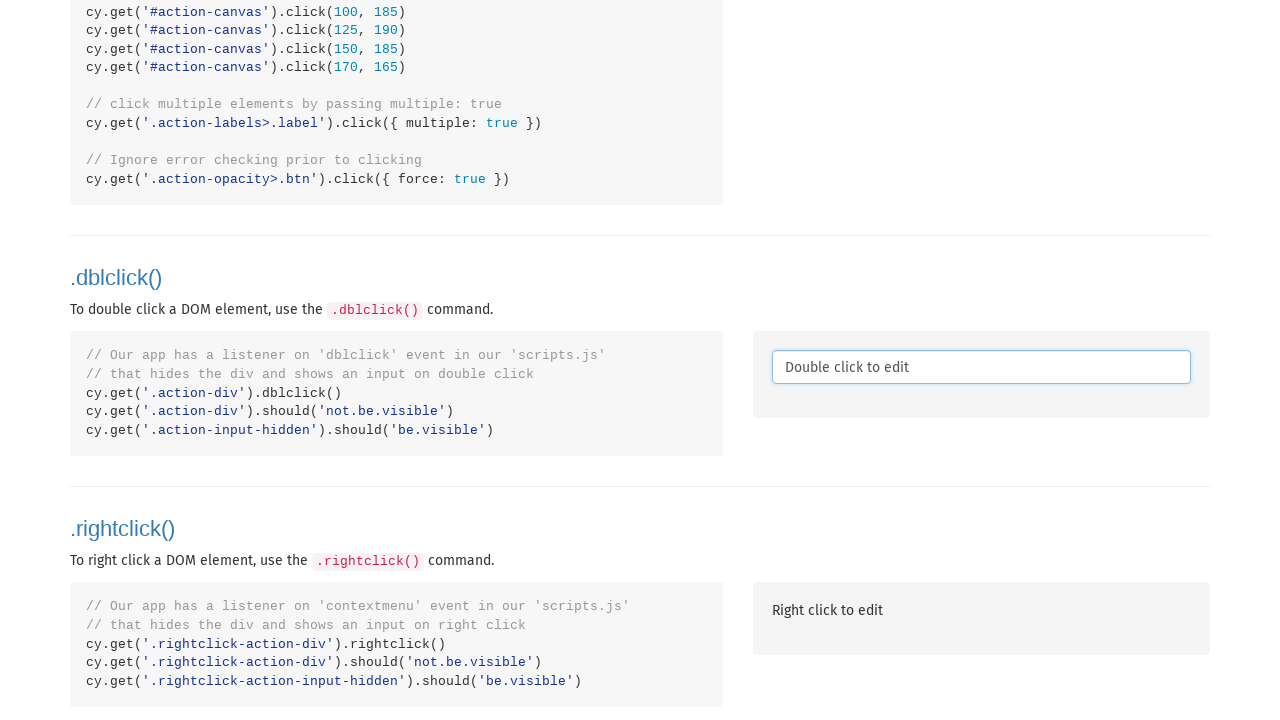

Input field appeared and became visible after double-click
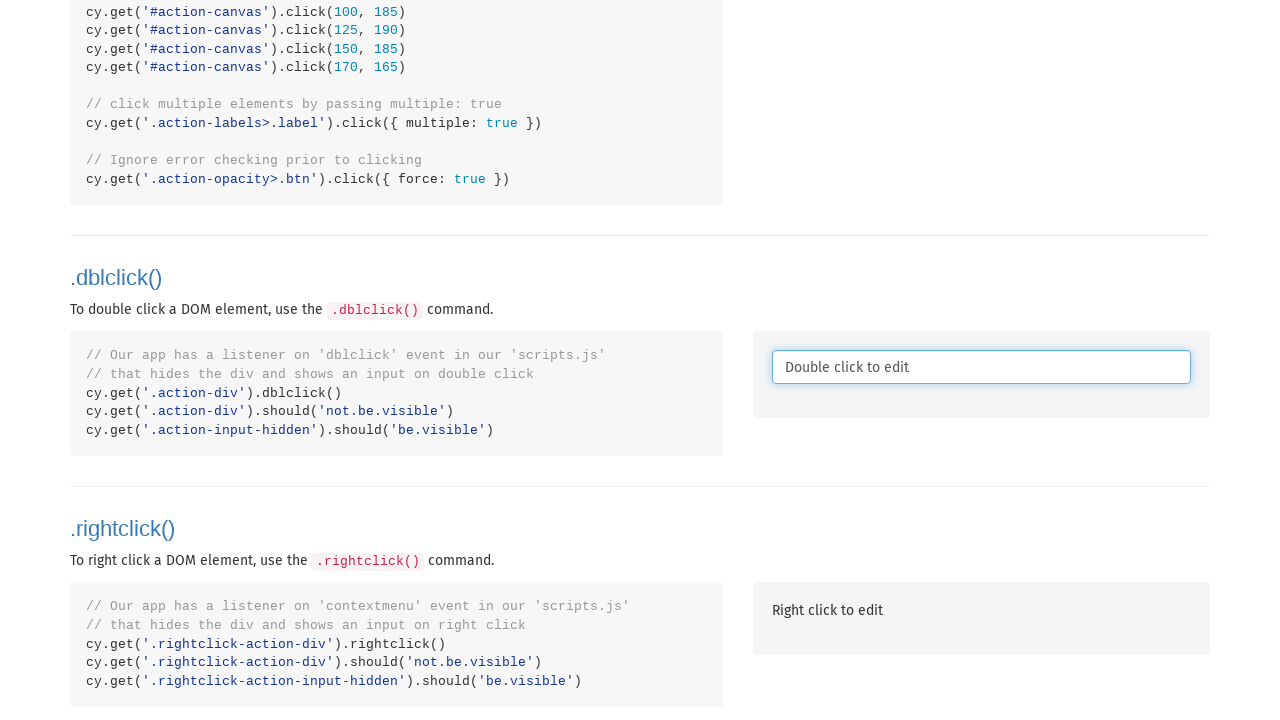

Verified input field contains expected pre-filled text 'Double click to edit'
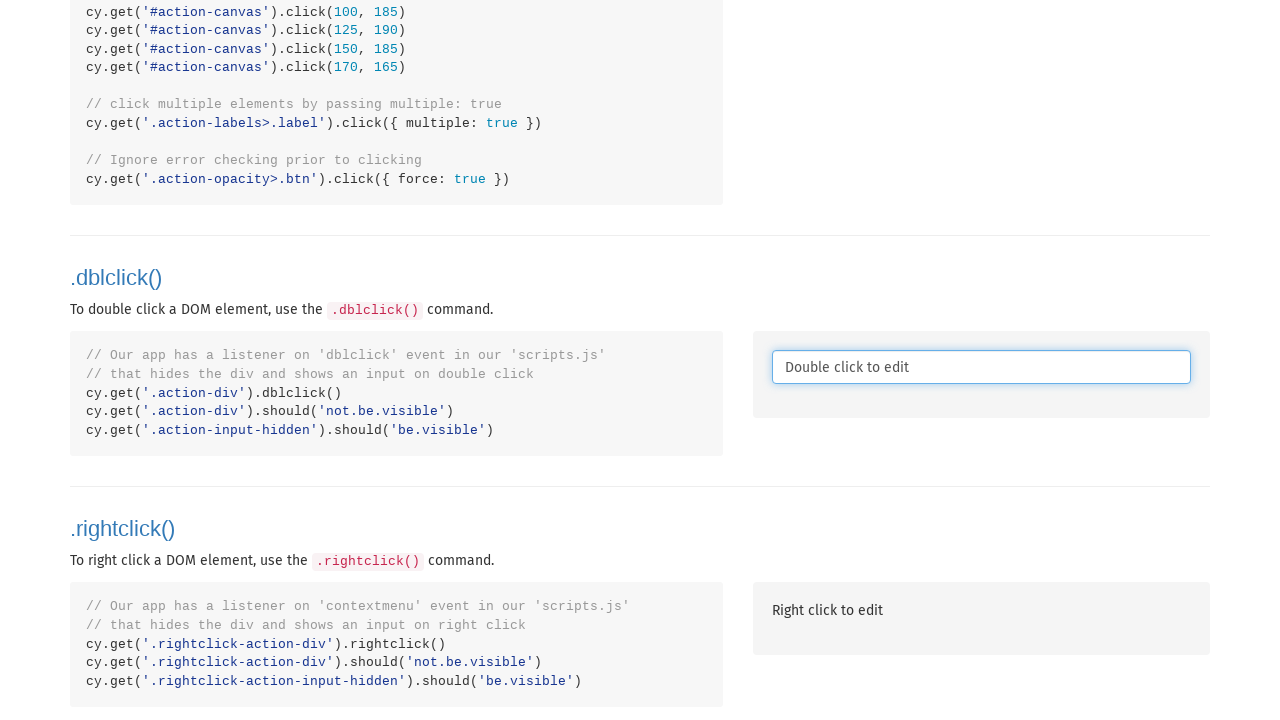

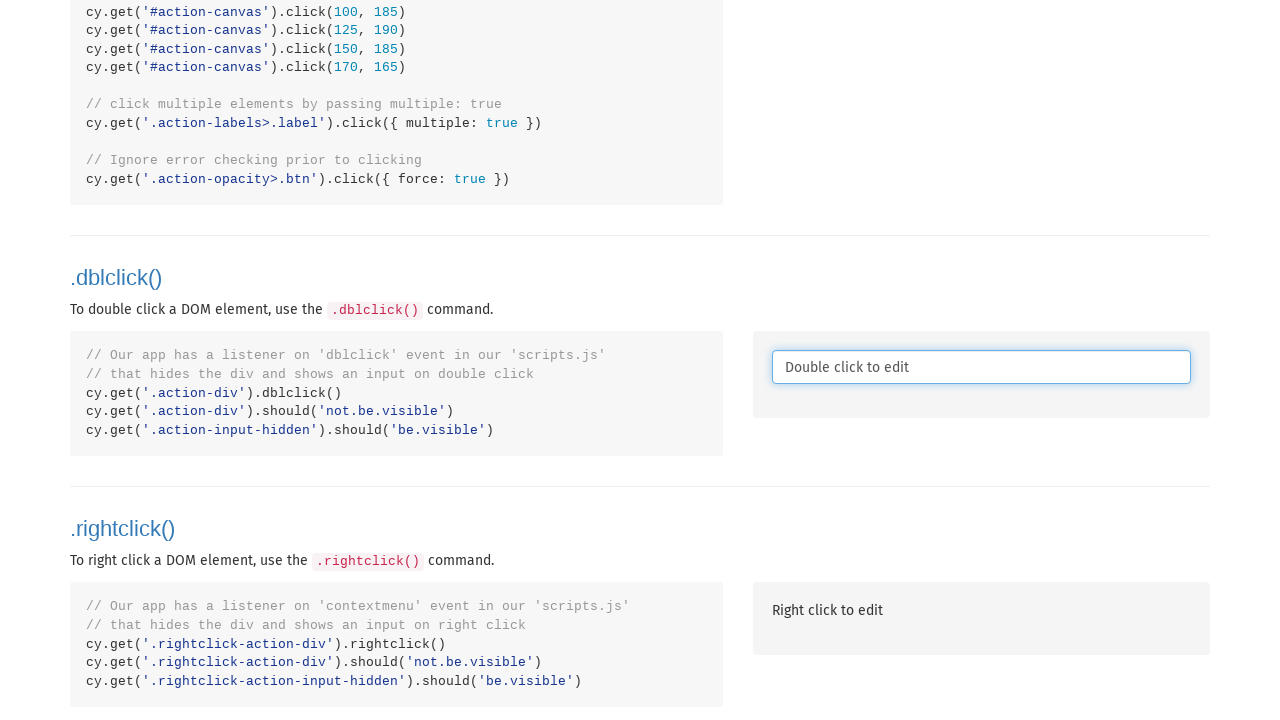